Opens the OTUS educational platform homepage and verifies the page loads successfully

Starting URL: https://otus.ru/

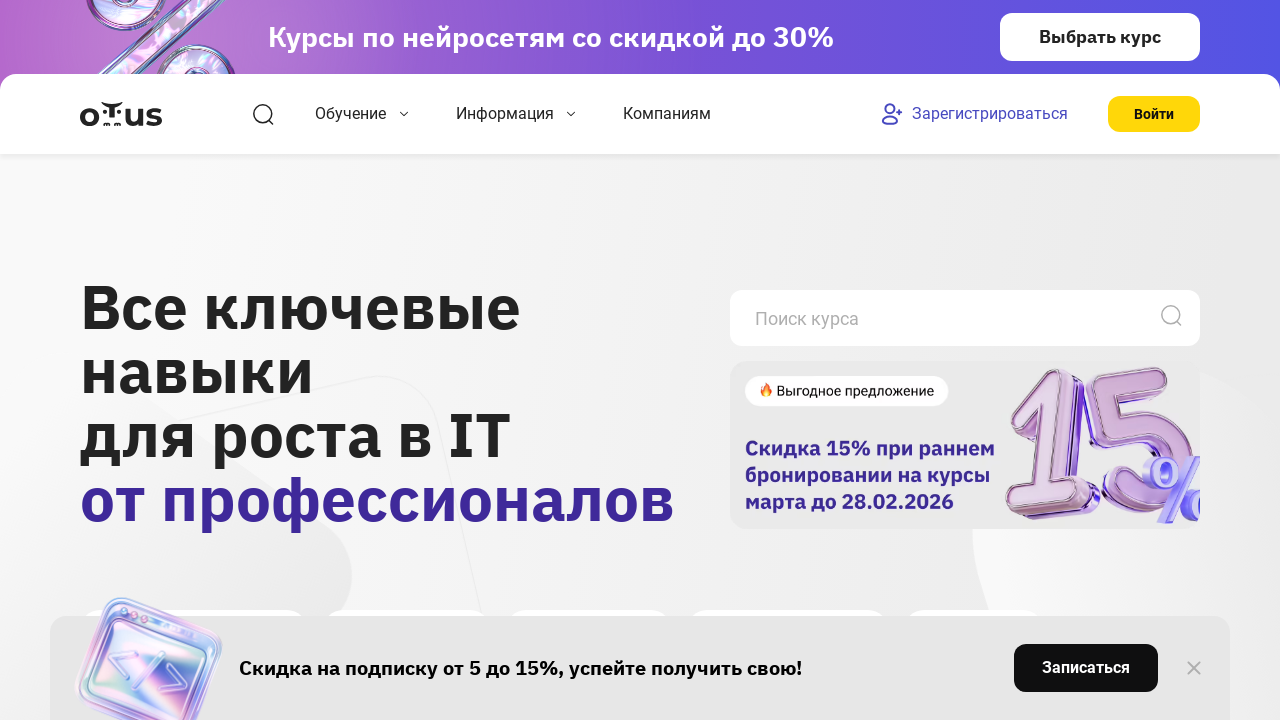

Page DOM content loaded
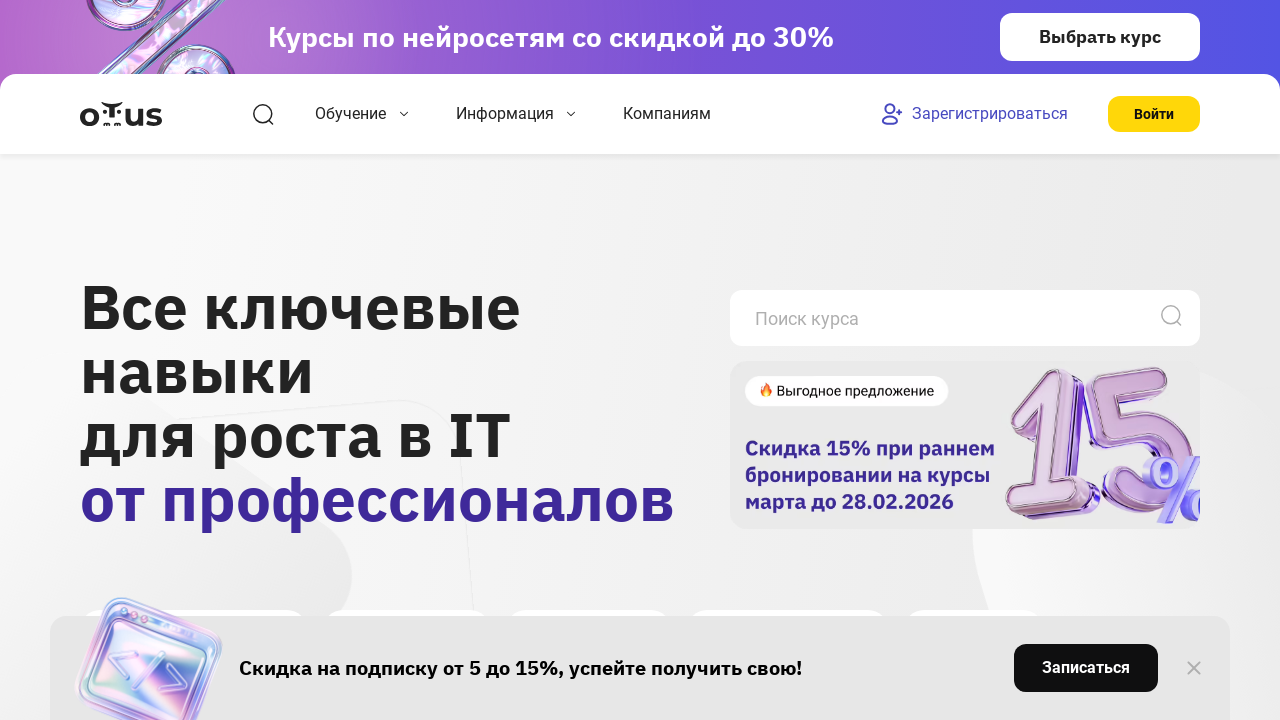

Body element is present, OTUS homepage loaded successfully
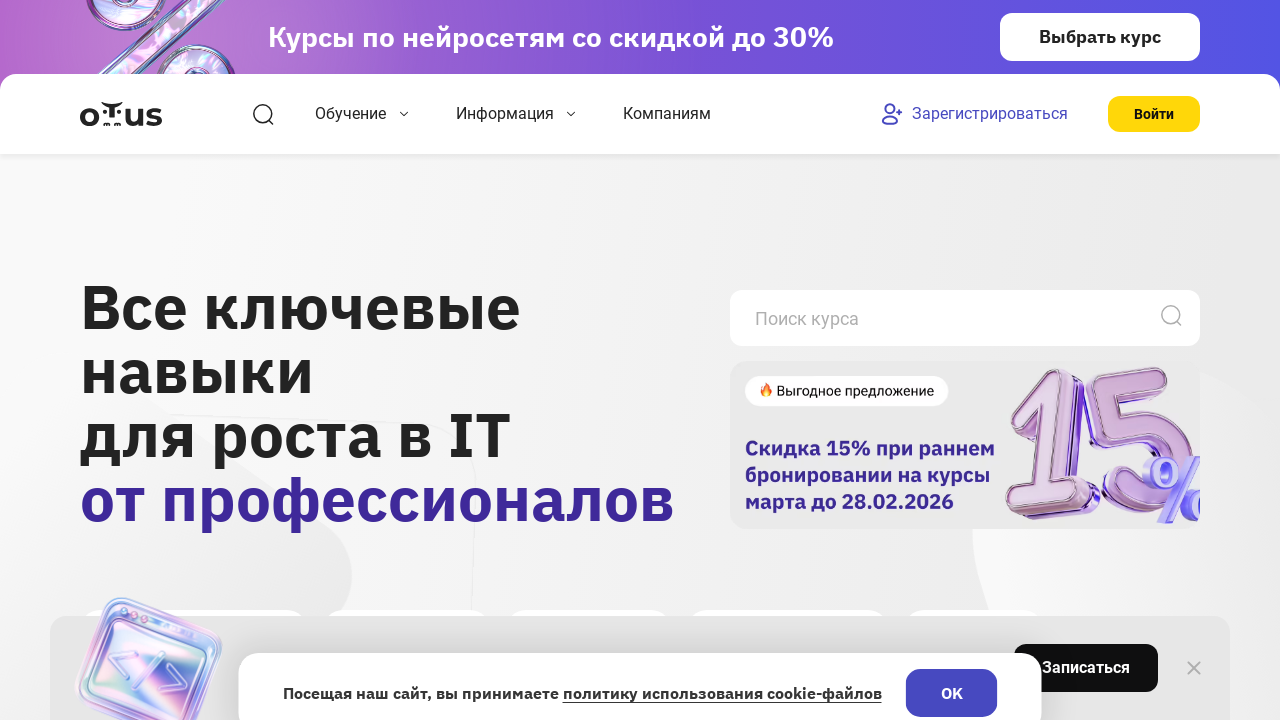

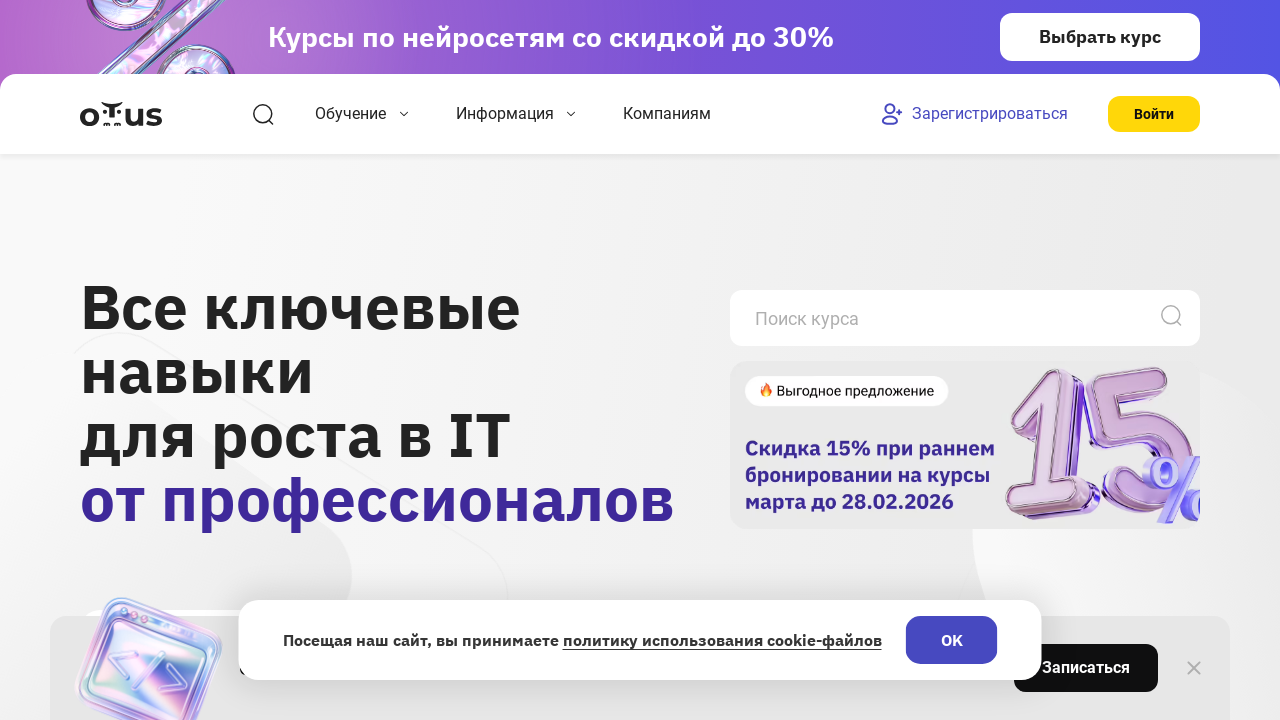